Calculates a mathematical expression to find and click a link with that text, then fills out a form with first name, last name, city, and country fields before submitting.

Starting URL: http://suninjuly.github.io/find_link_text

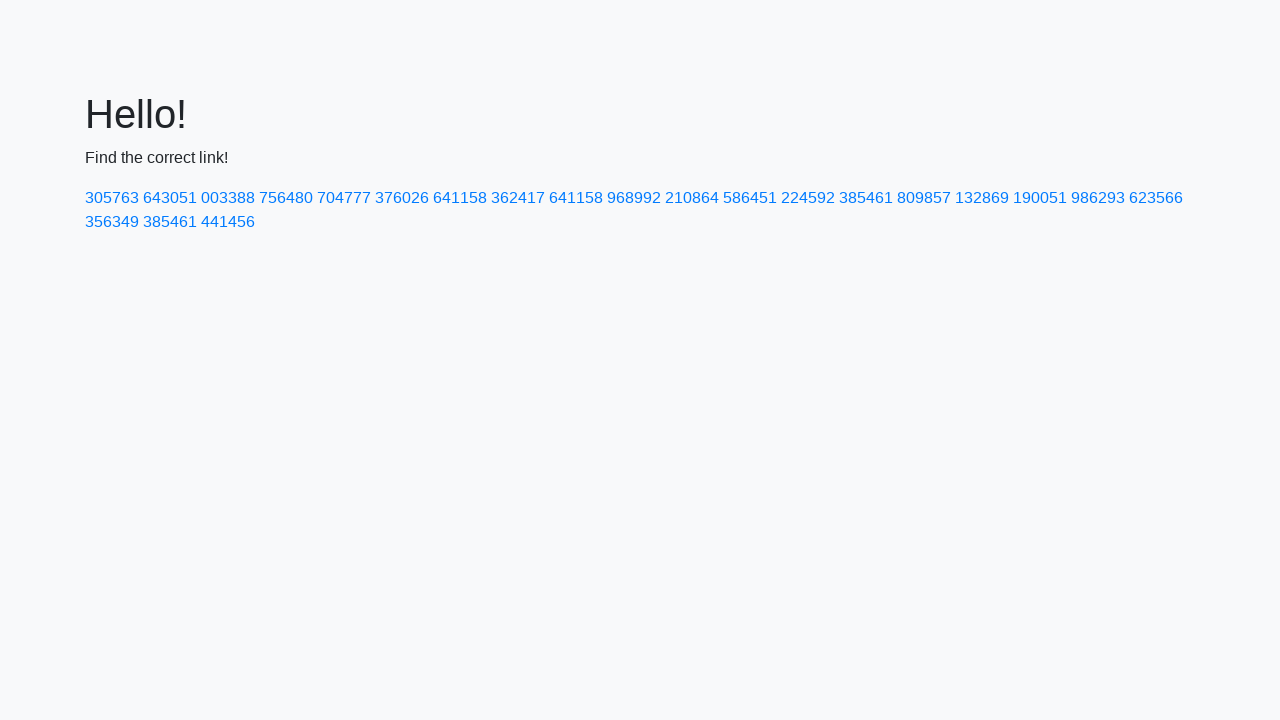

Clicked link with calculated text: 224592 at (808, 198) on text=224592
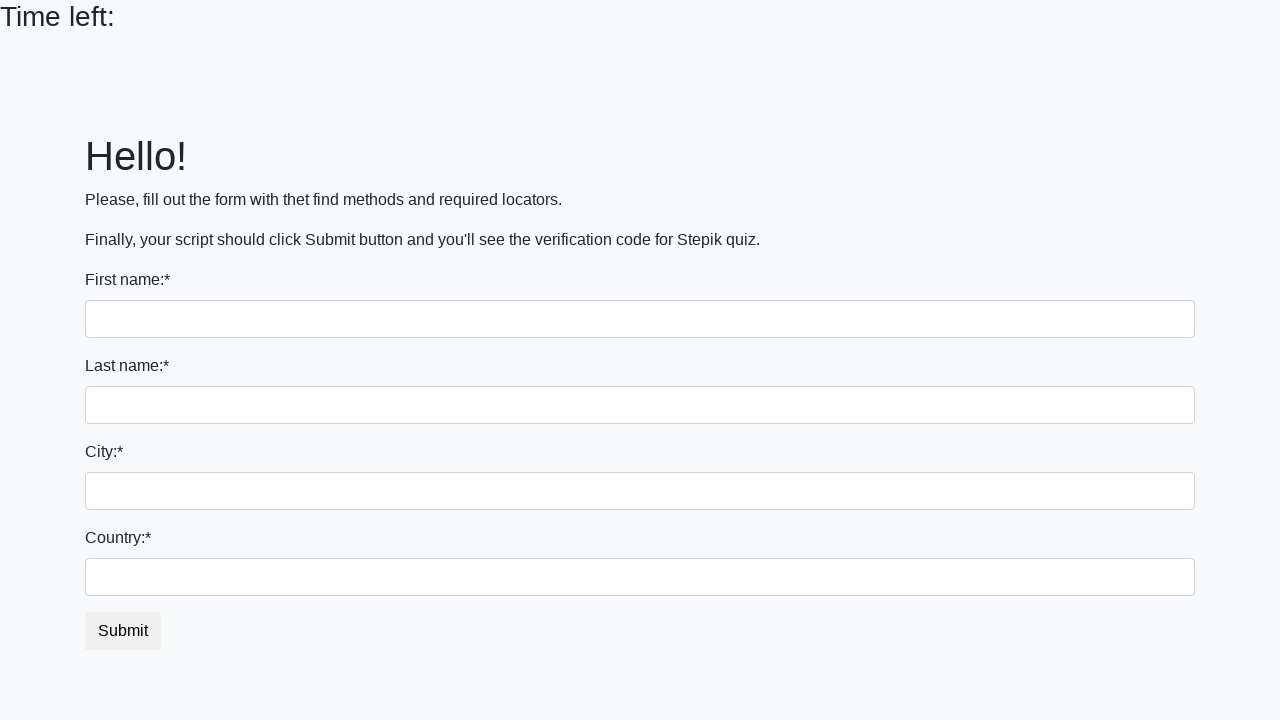

Filled first name field with 'Ivan' on input
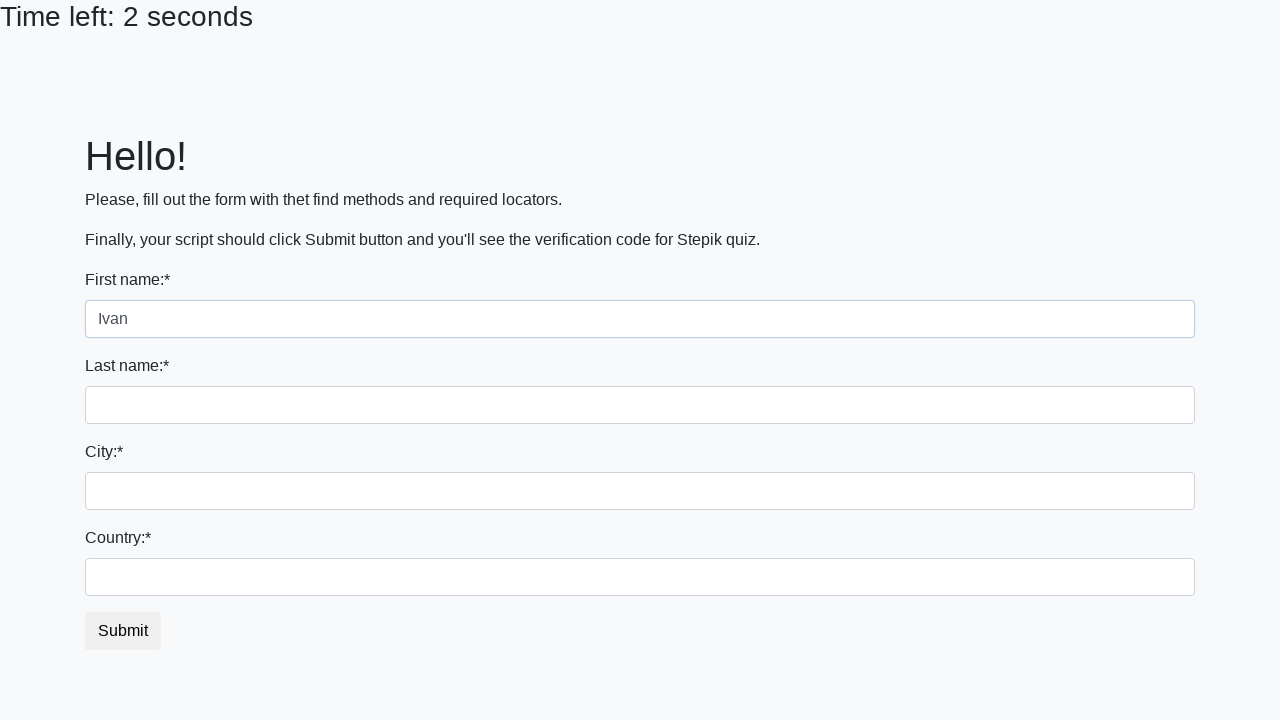

Filled last name field with 'Petrov' on input[name='last_name']
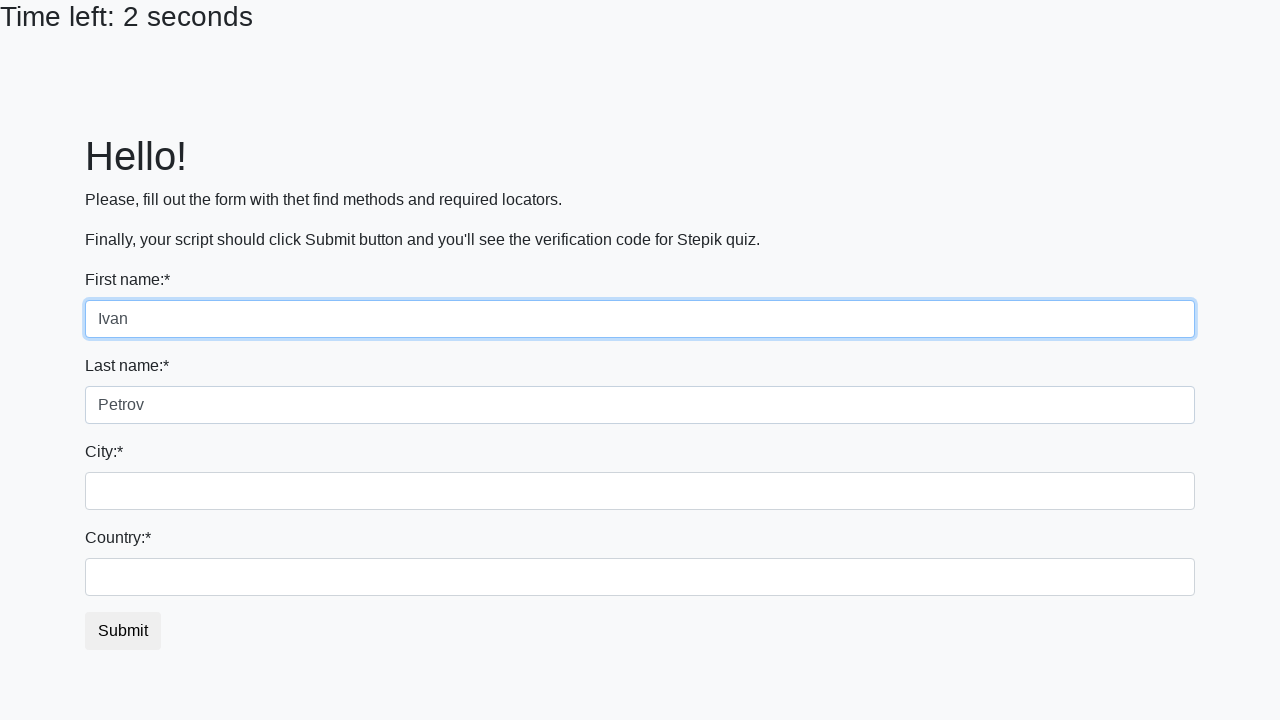

Filled city field with 'Smolensk' on .form-control.city
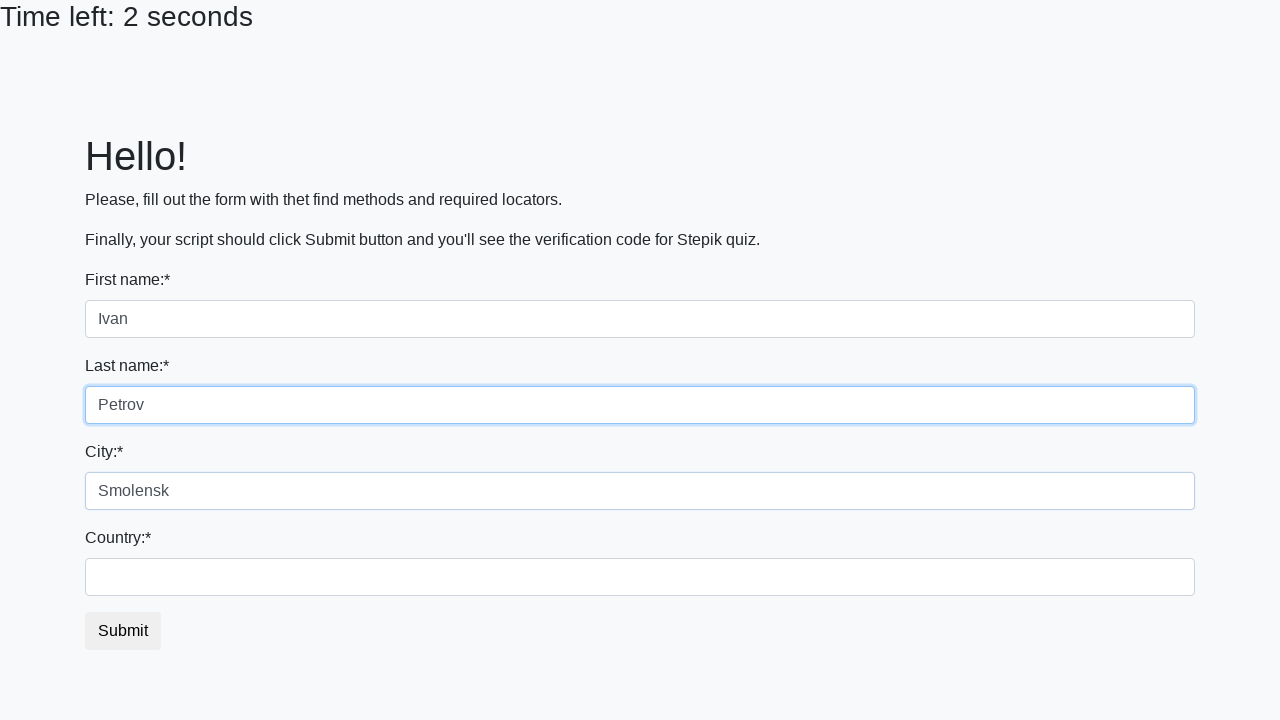

Filled country field with 'Russia' on #country
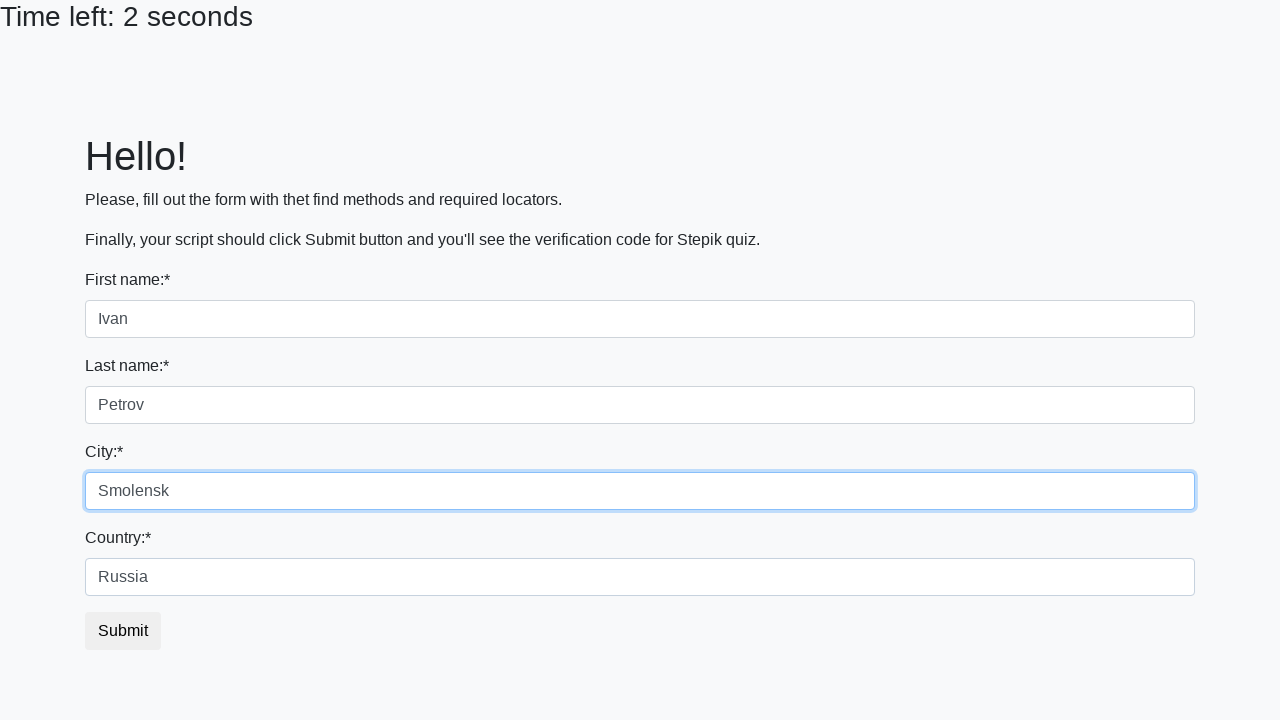

Clicked submit button to complete form at (123, 631) on button.btn
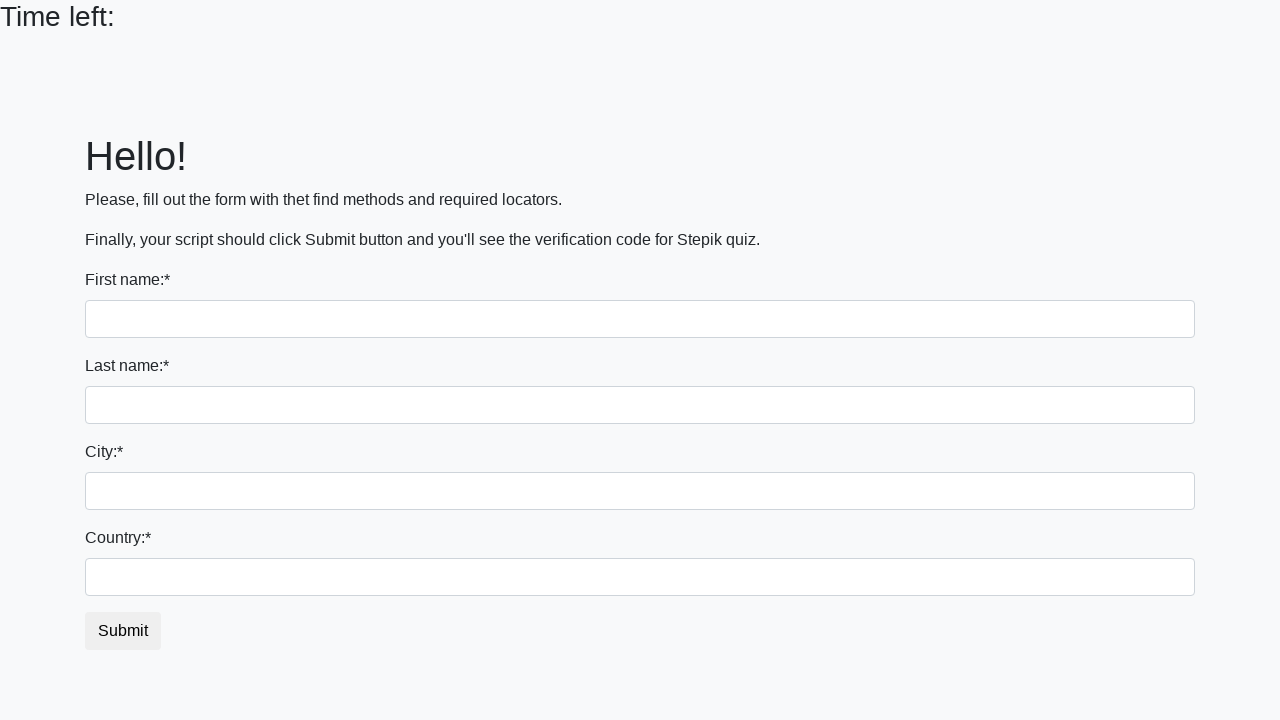

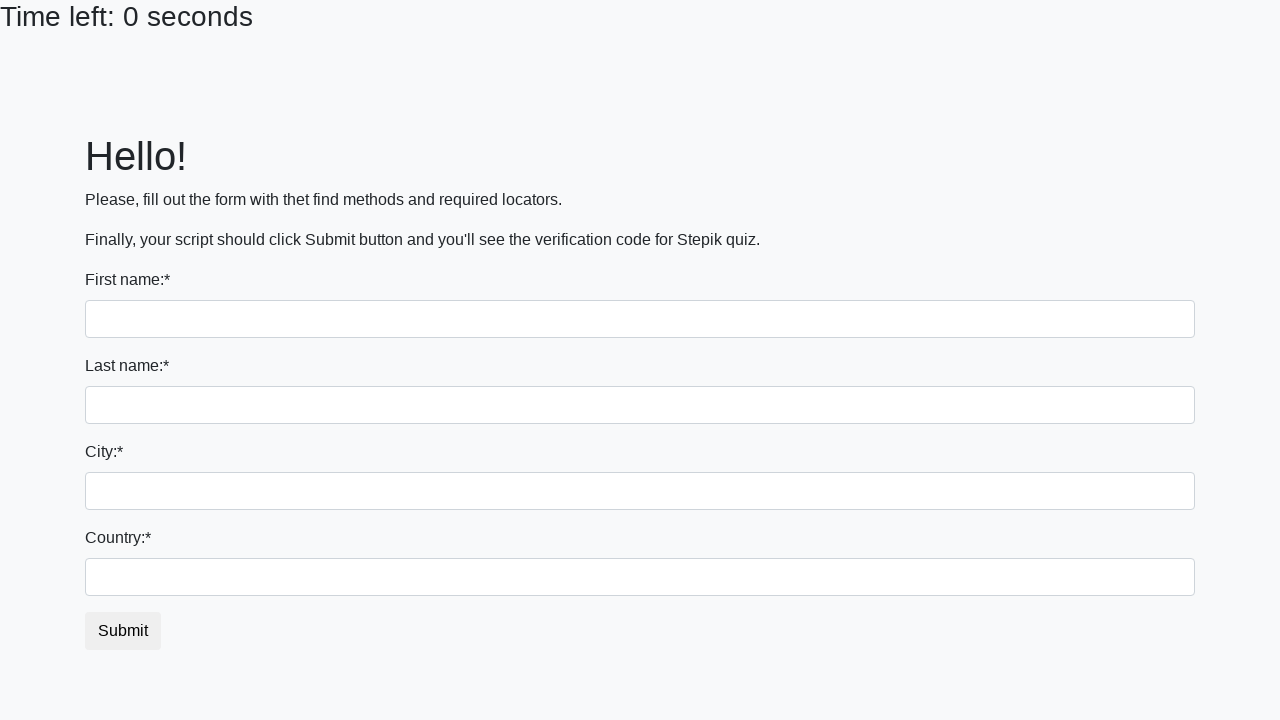